Demonstrates request interception by intercepting image requests to webdriver.io and replacing the WebdriverIO logo with a different image (Puppeteer logo), then refreshing the page to verify the interception works.

Starting URL: https://webdriver.io

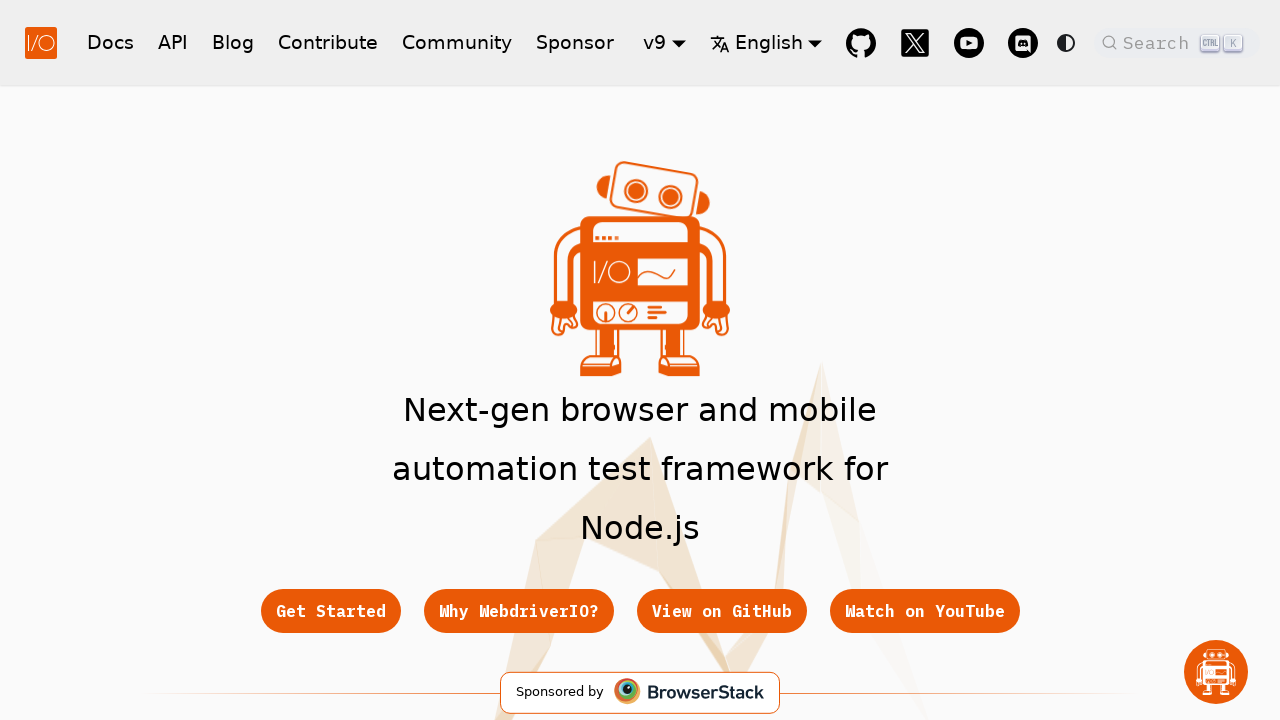

Set up request interception to replace WebdriverIO logo with Puppeteer logo
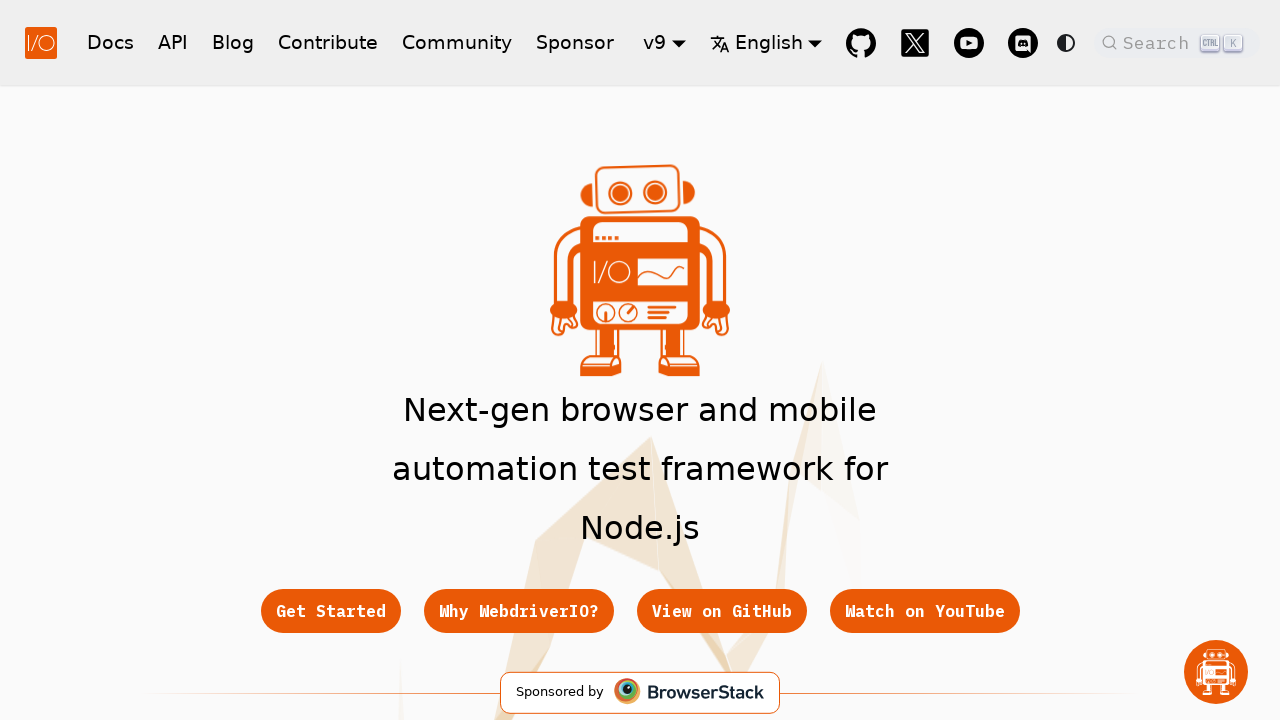

Refreshed page to trigger logo interception
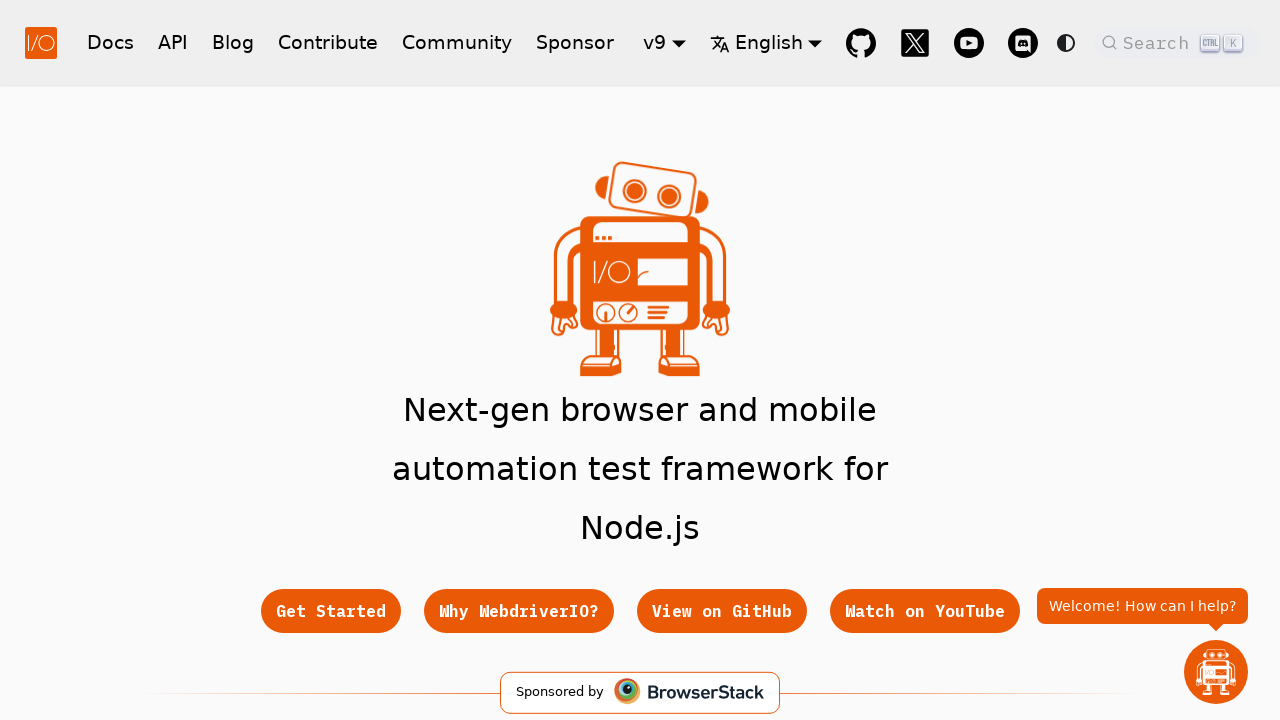

Page fully loaded with intercepted Puppeteer logo replacing WebdriverIO logo
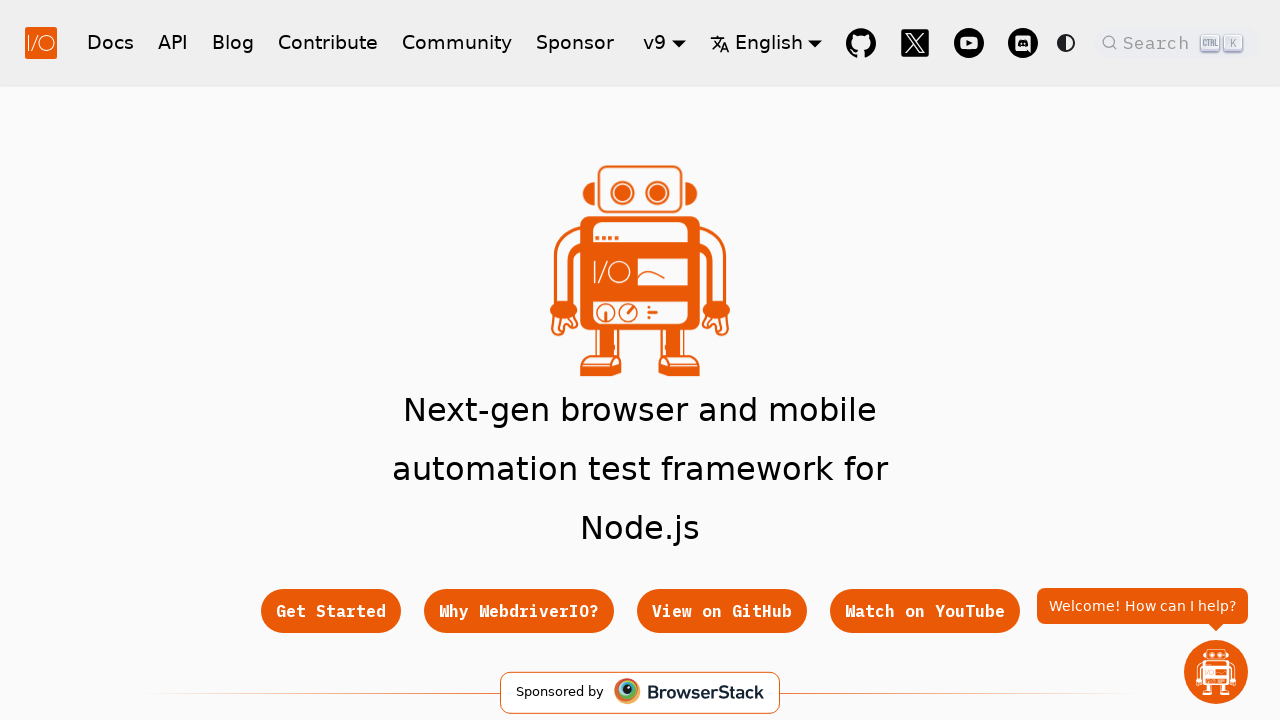

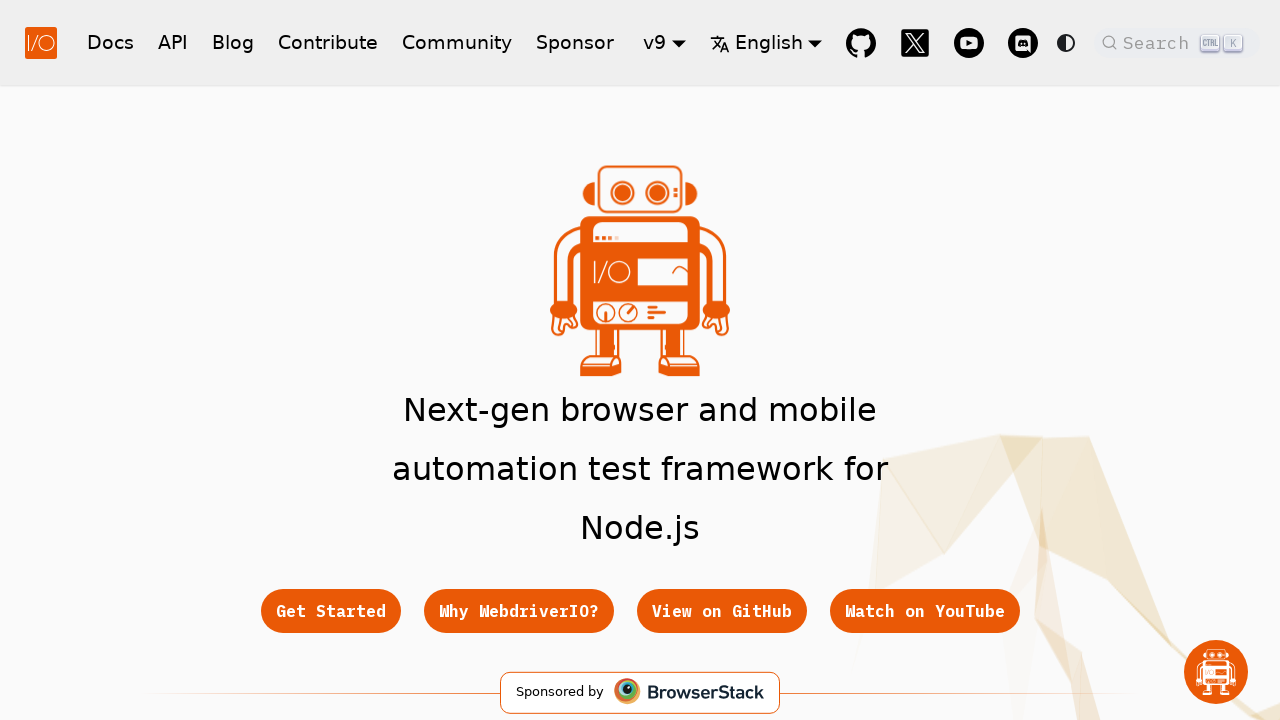